Tests drag and drop functionality by dragging an image element into a target box on a demo page

Starting URL: https://formy-project.herokuapp.com/dragdrop

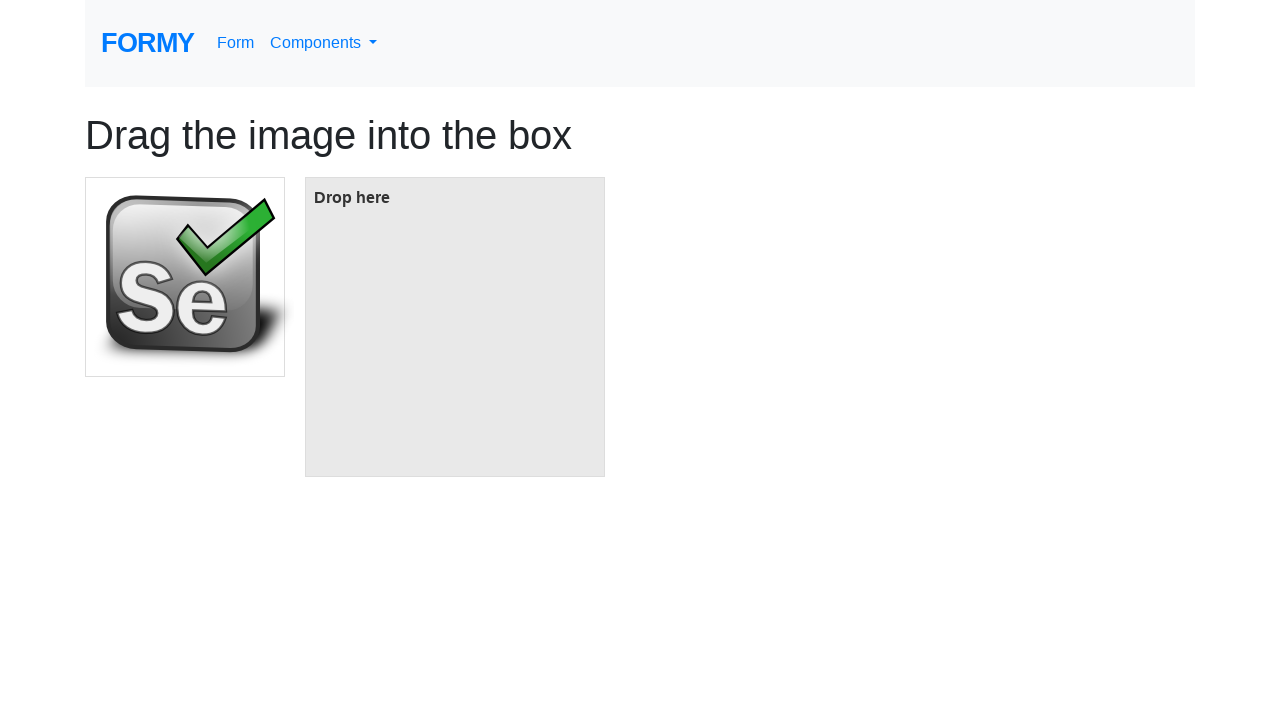

Located the source image element
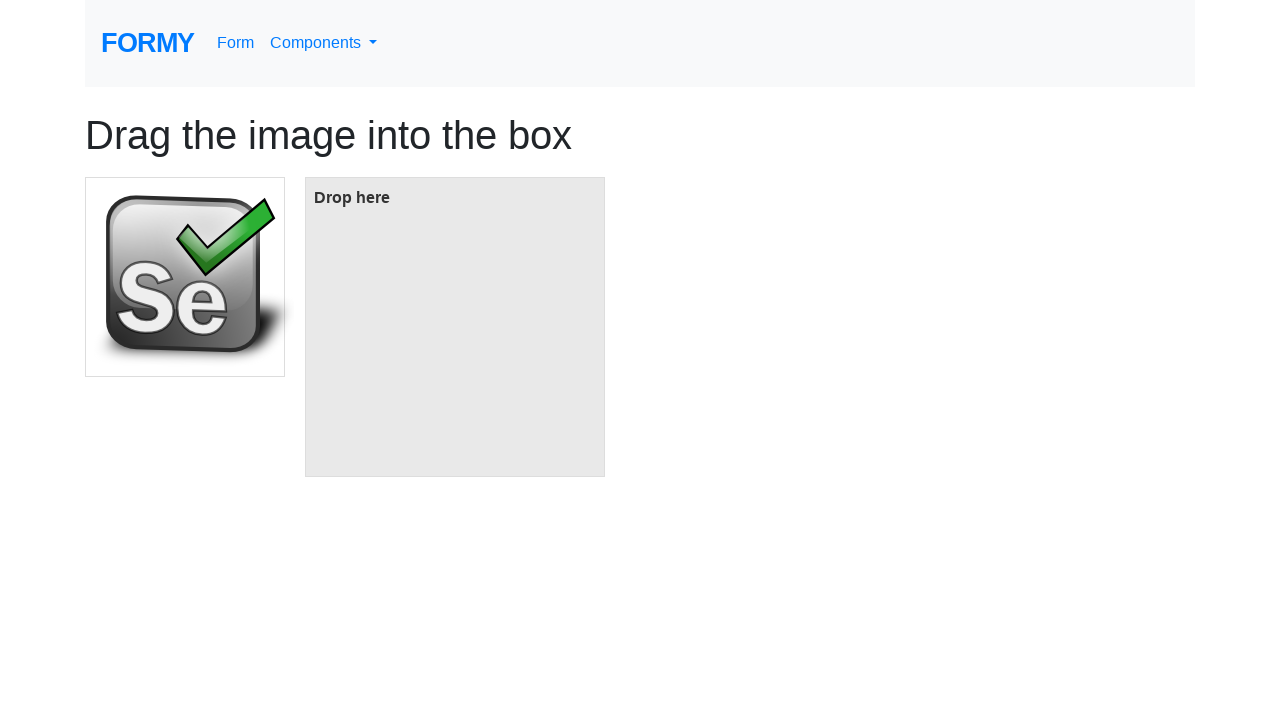

Located the target box element
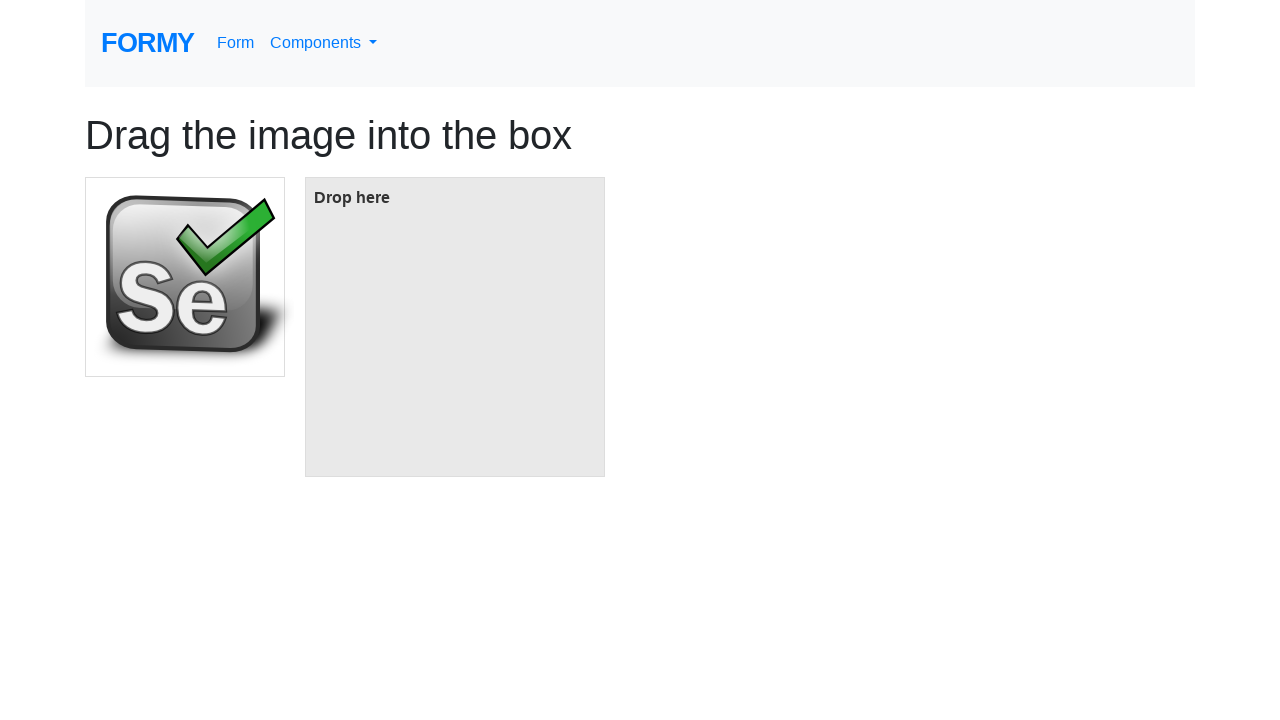

Dragged image element into target box at (455, 327)
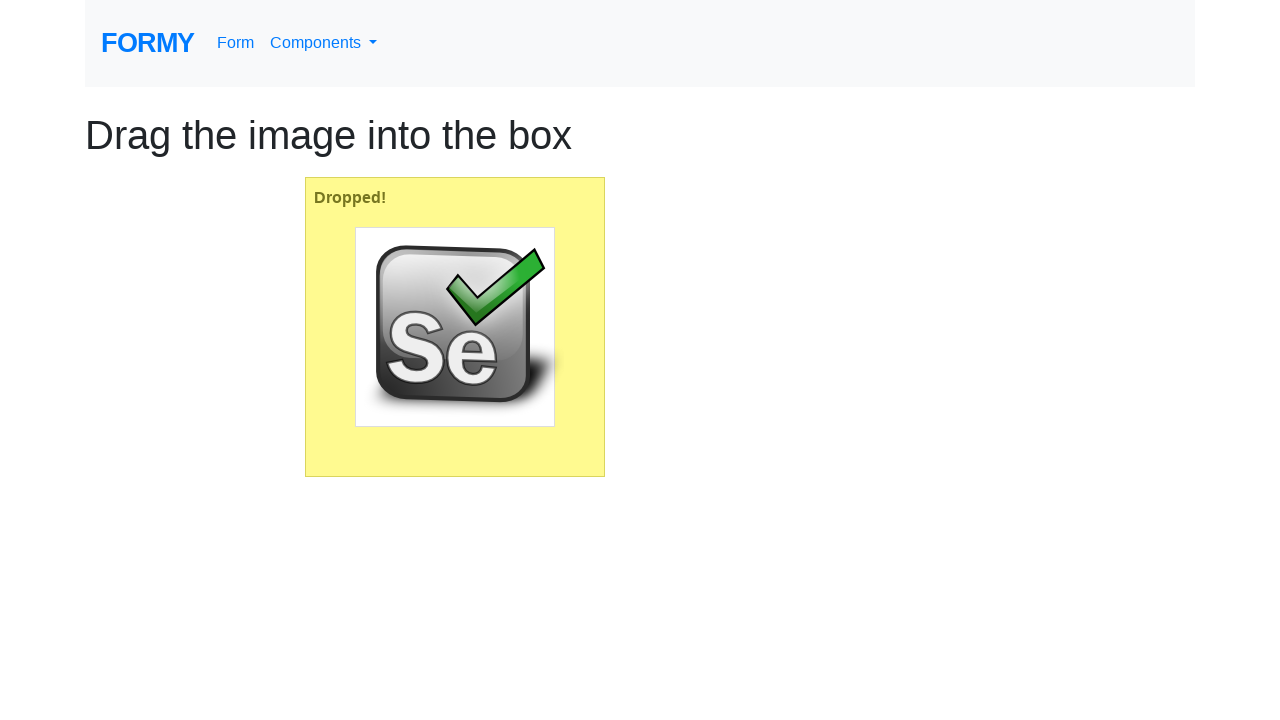

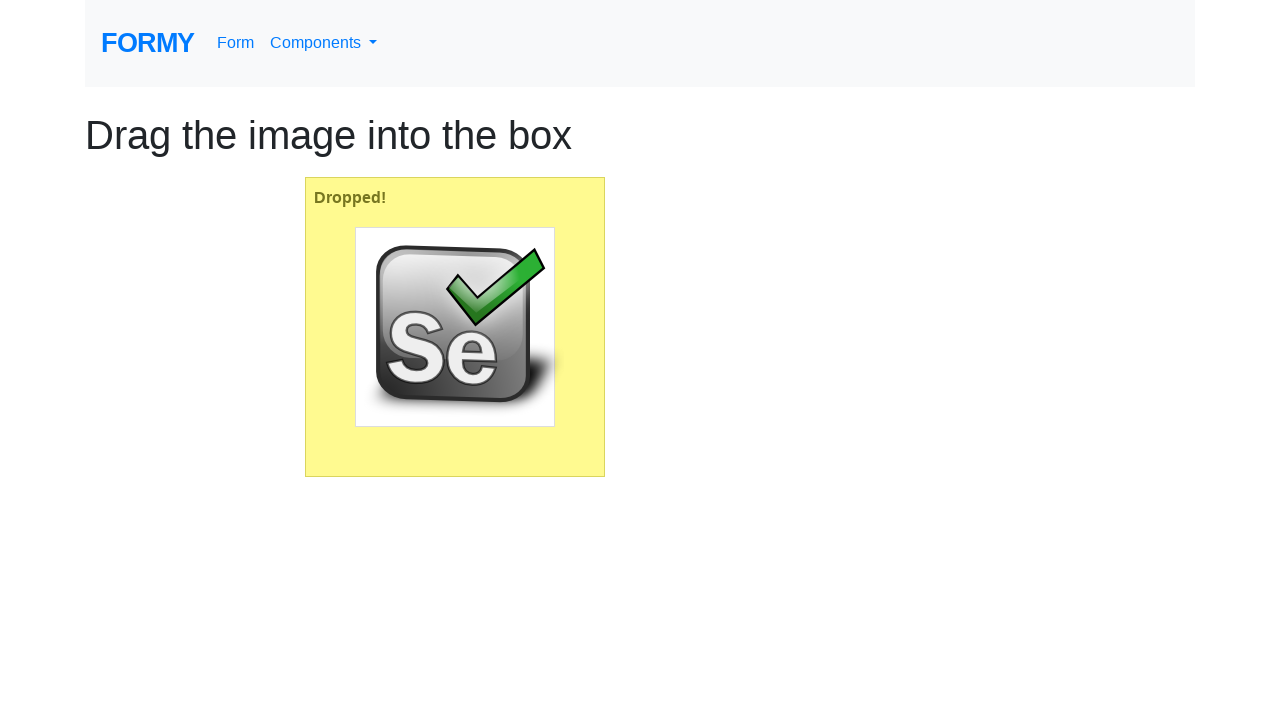